Tests confirmation alert handling by clicking a button to trigger a confirm dialog, reading its text, and dismissing it with cancel

Starting URL: https://training-support.net/webelements/alerts

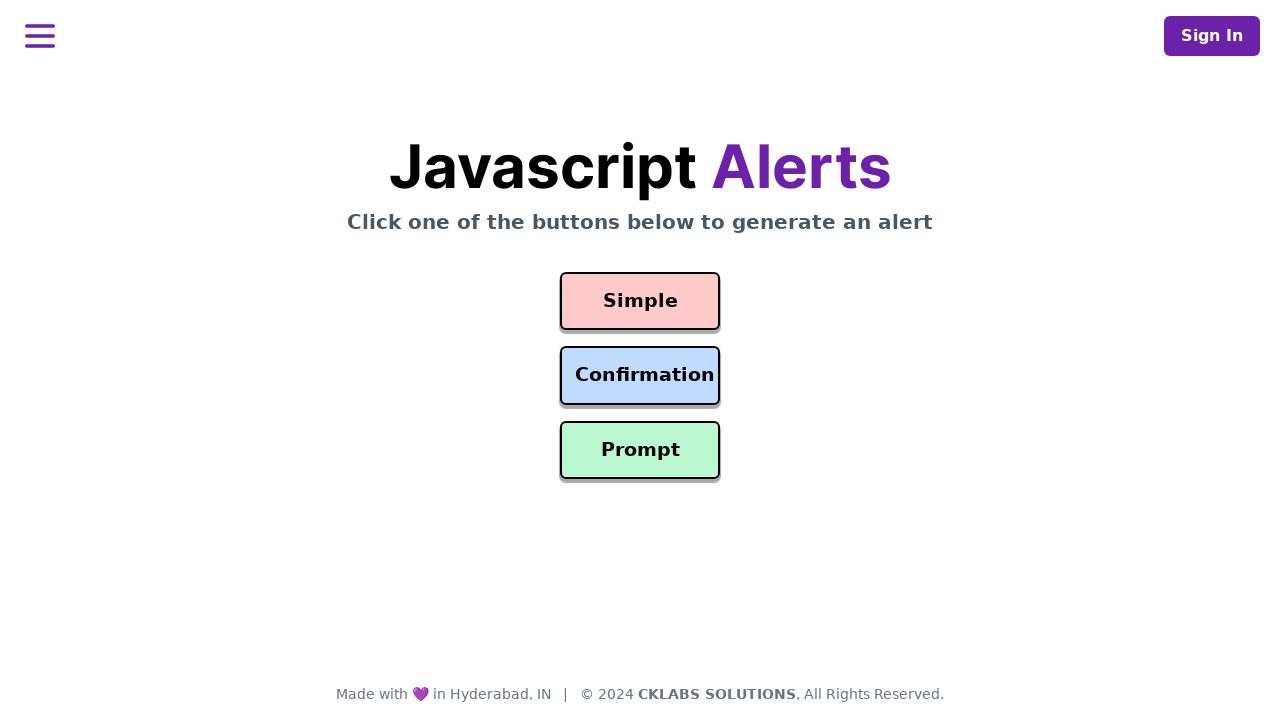

Set up dialog handler to dismiss confirmation alerts
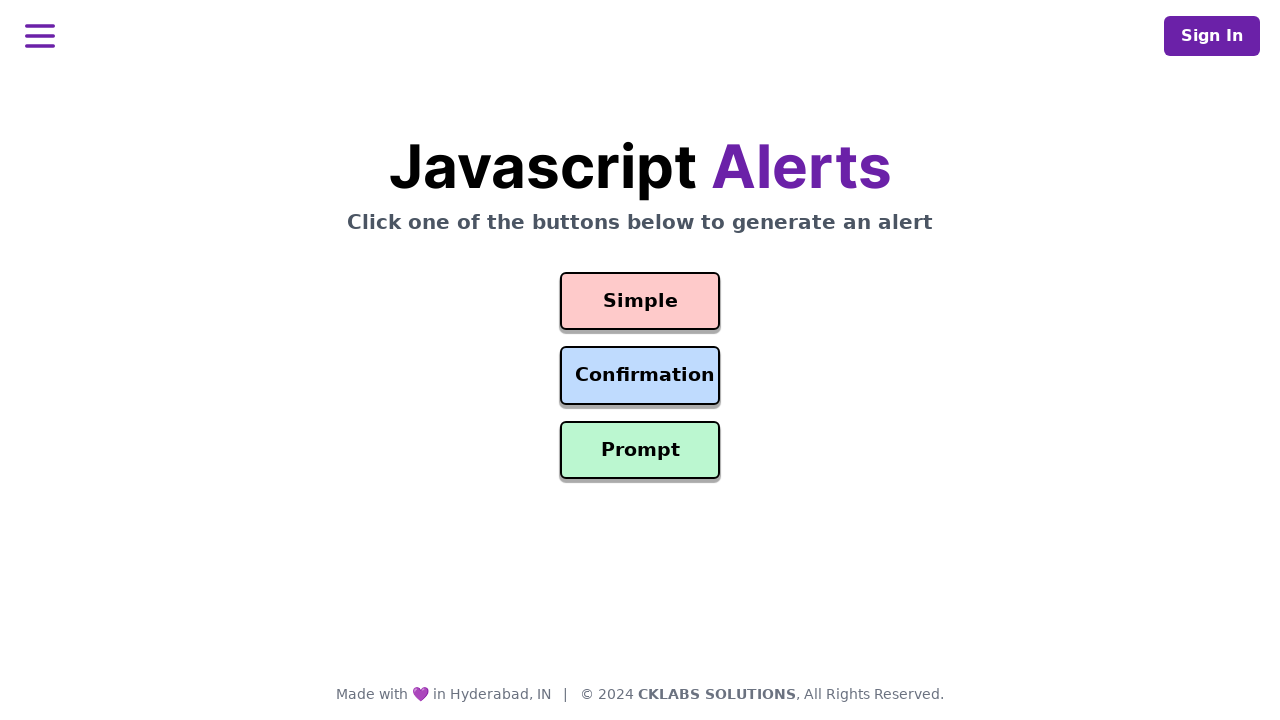

Clicked the Confirmation Alert button at (640, 376) on #confirmation
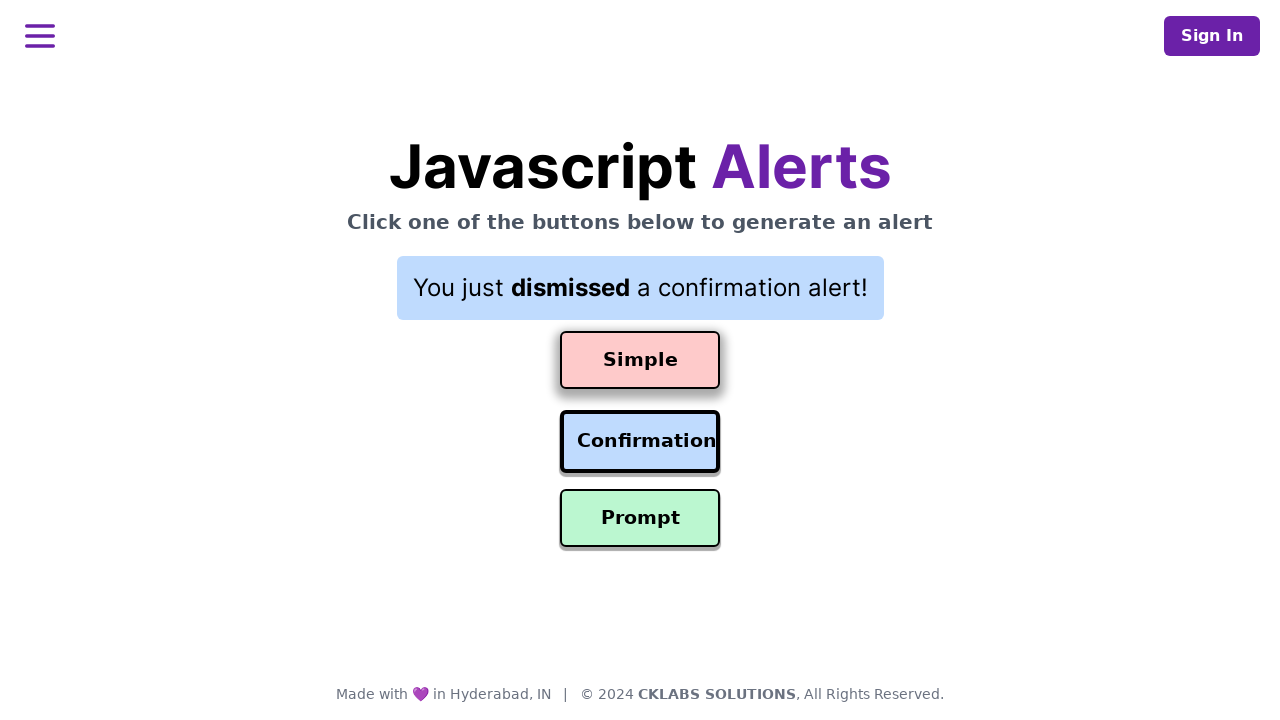

Waited 500ms for dialog handling to complete
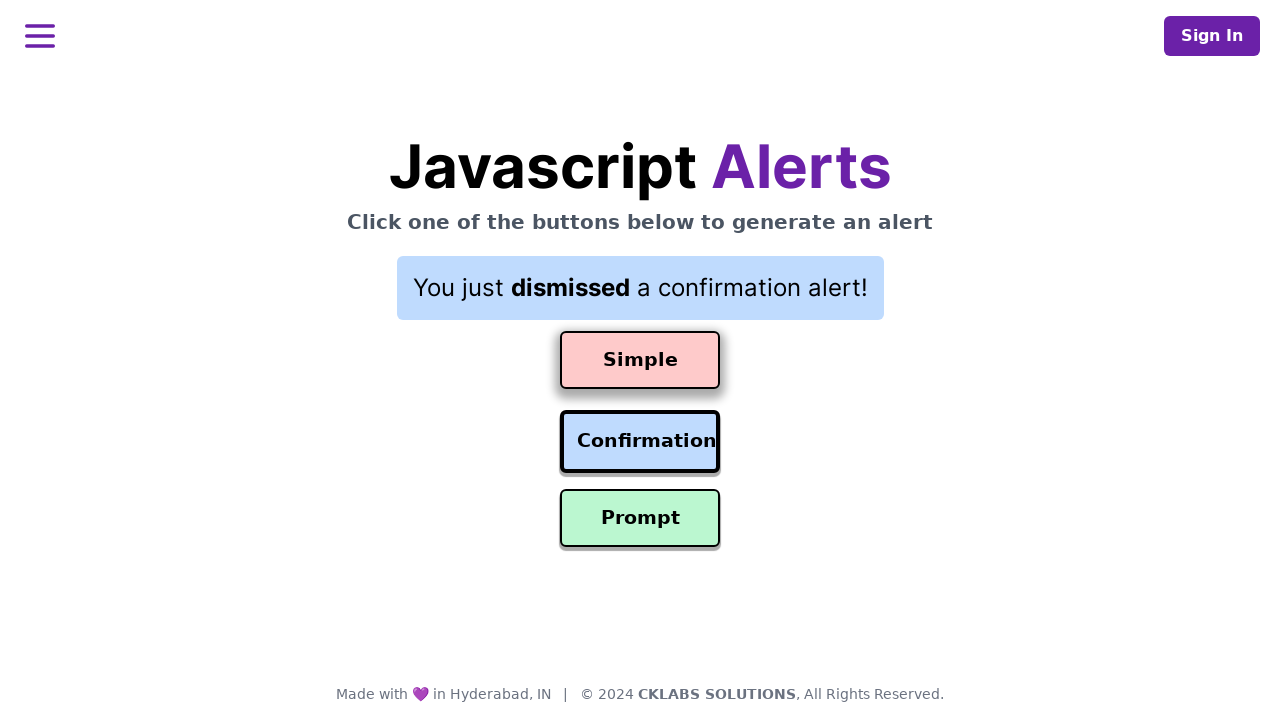

Read result text: You just dismissed a confirmation alert!
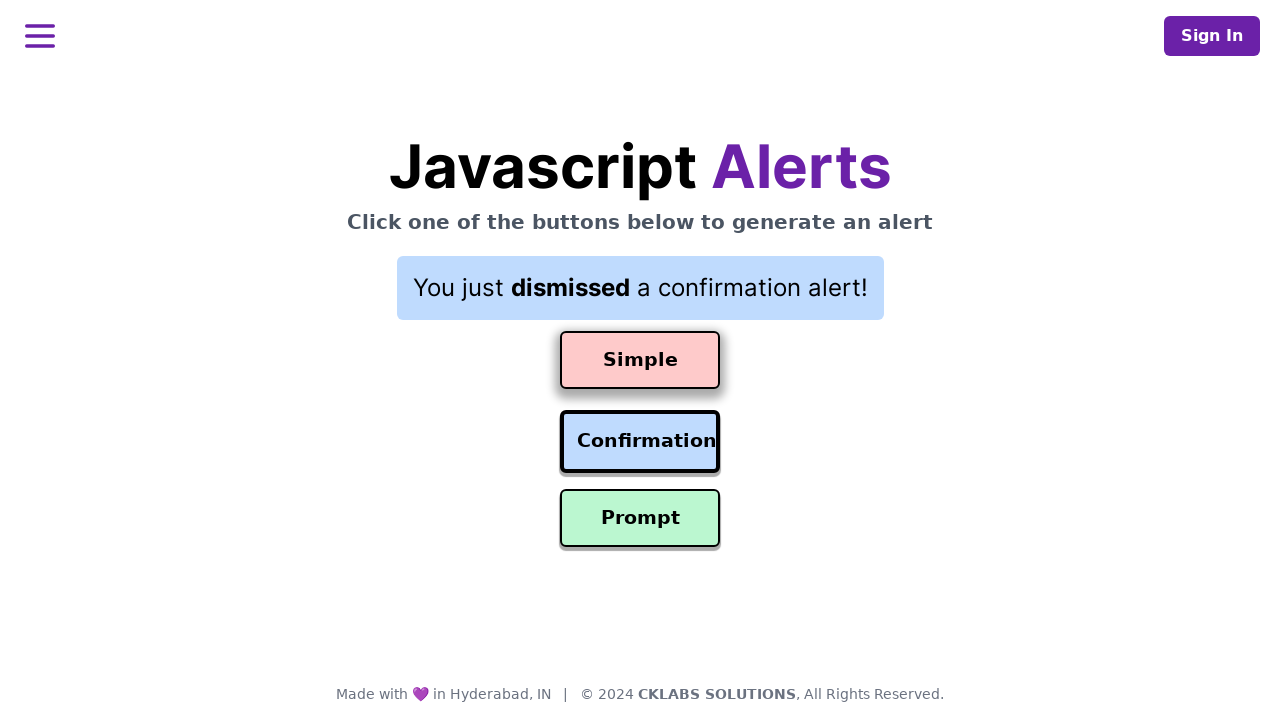

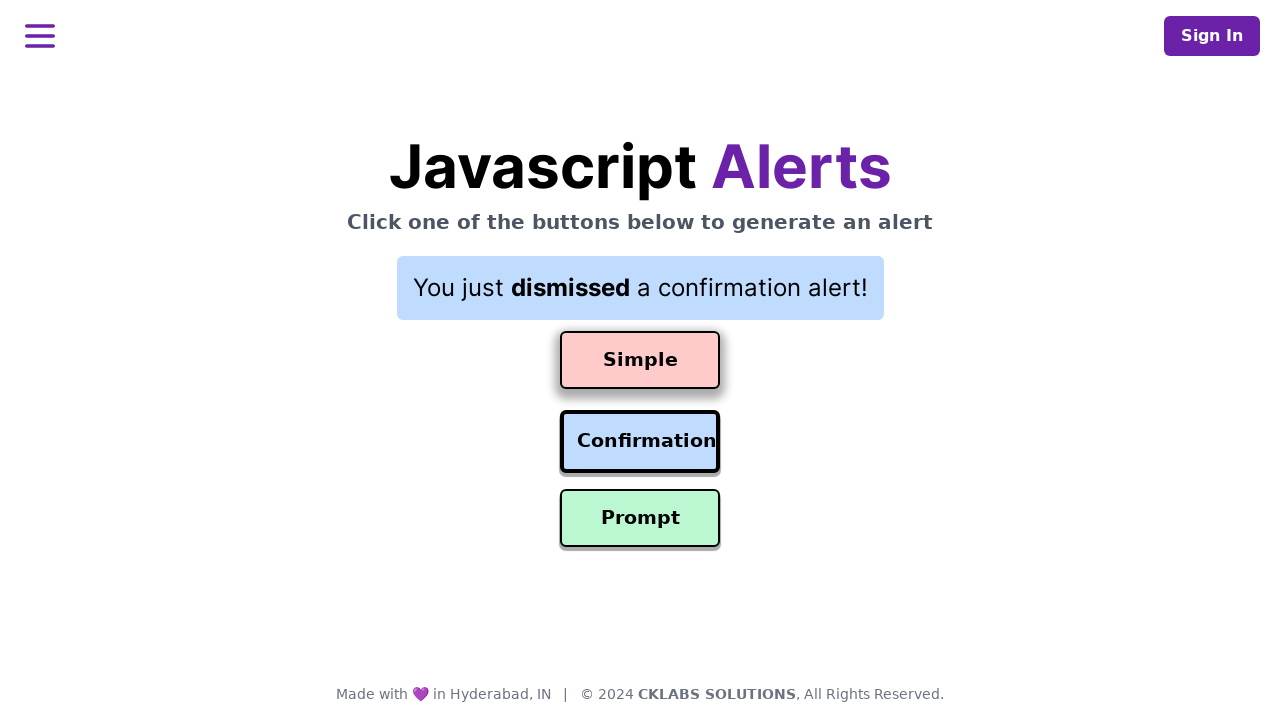